Tests the table search functionality by entering 'New York' in the search box and verifying that exactly 5 matching rows are displayed

Starting URL: https://www.lambdatest.com/selenium-playground/table-sort-search-demo

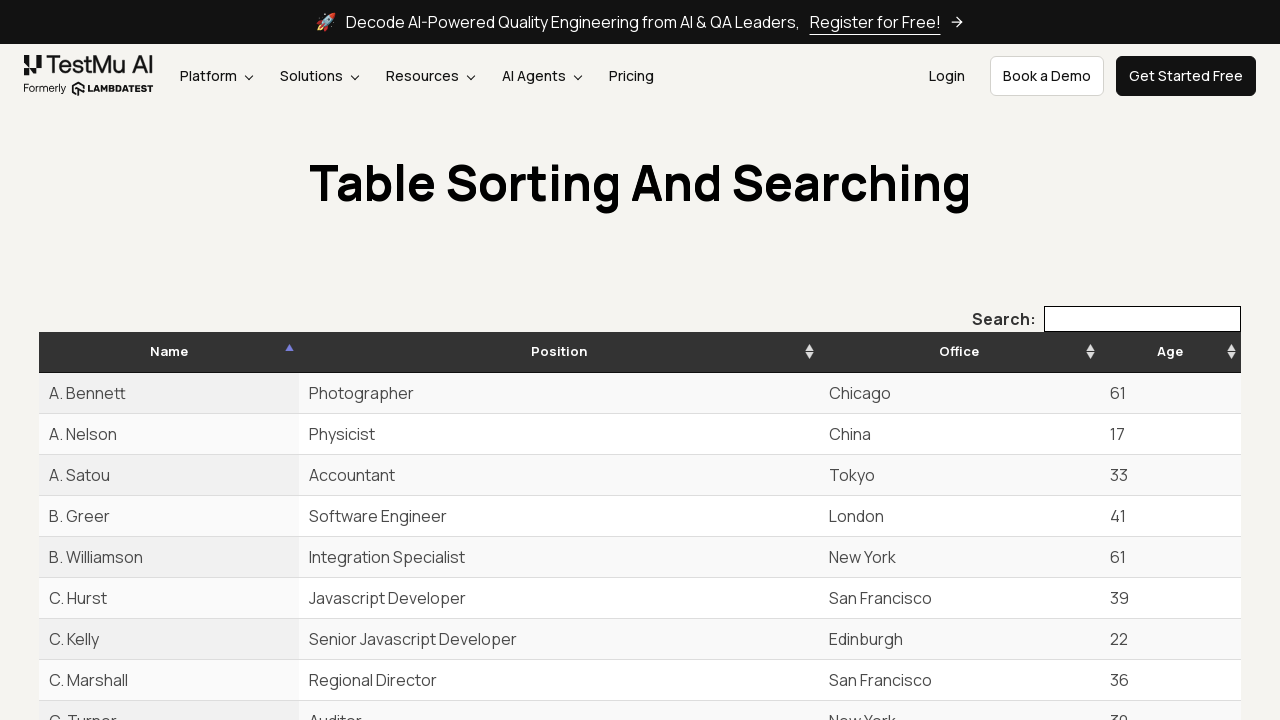

Filled search box with 'New York' on input[type="search"]
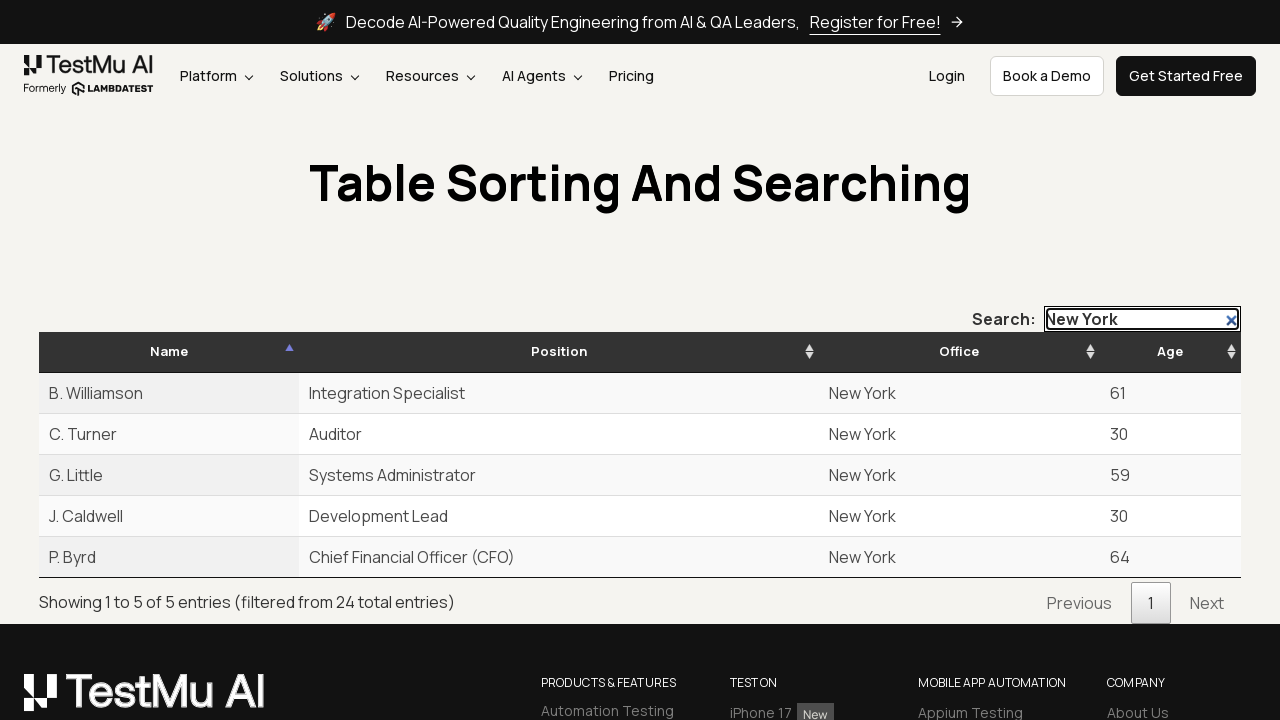

Waited 1000ms for search results to filter
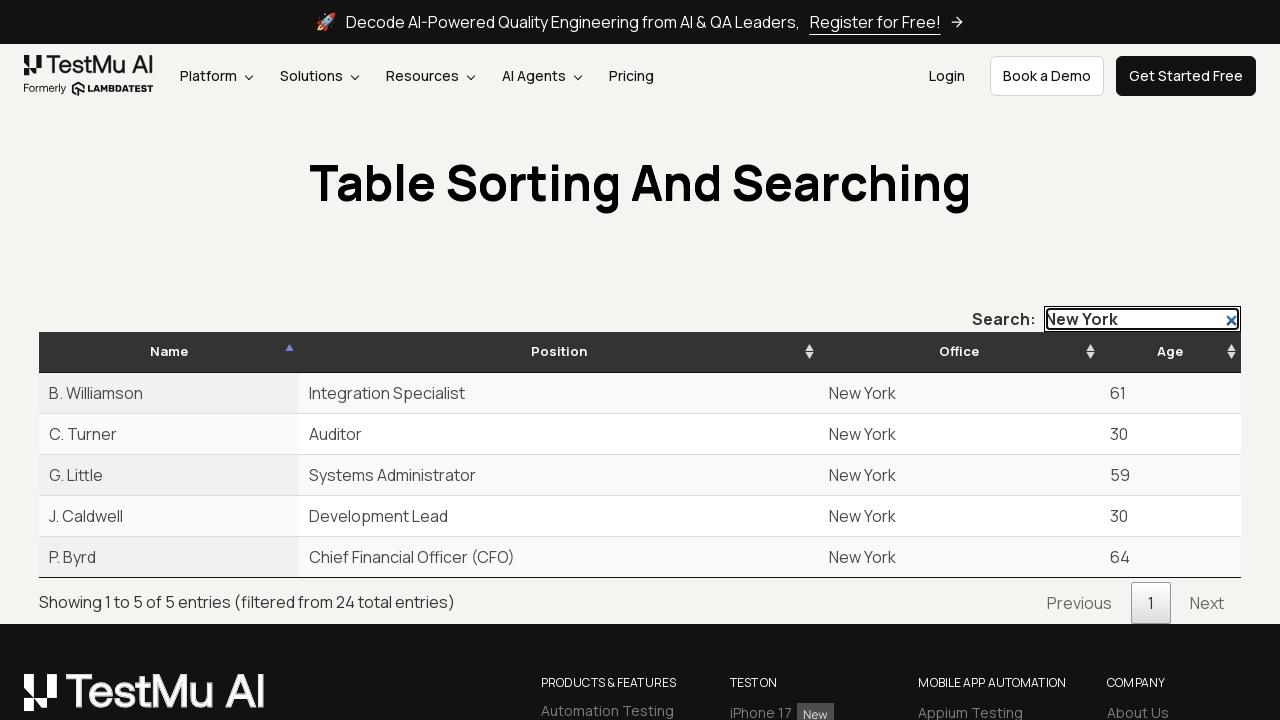

Located all table rows matching 'New York' search
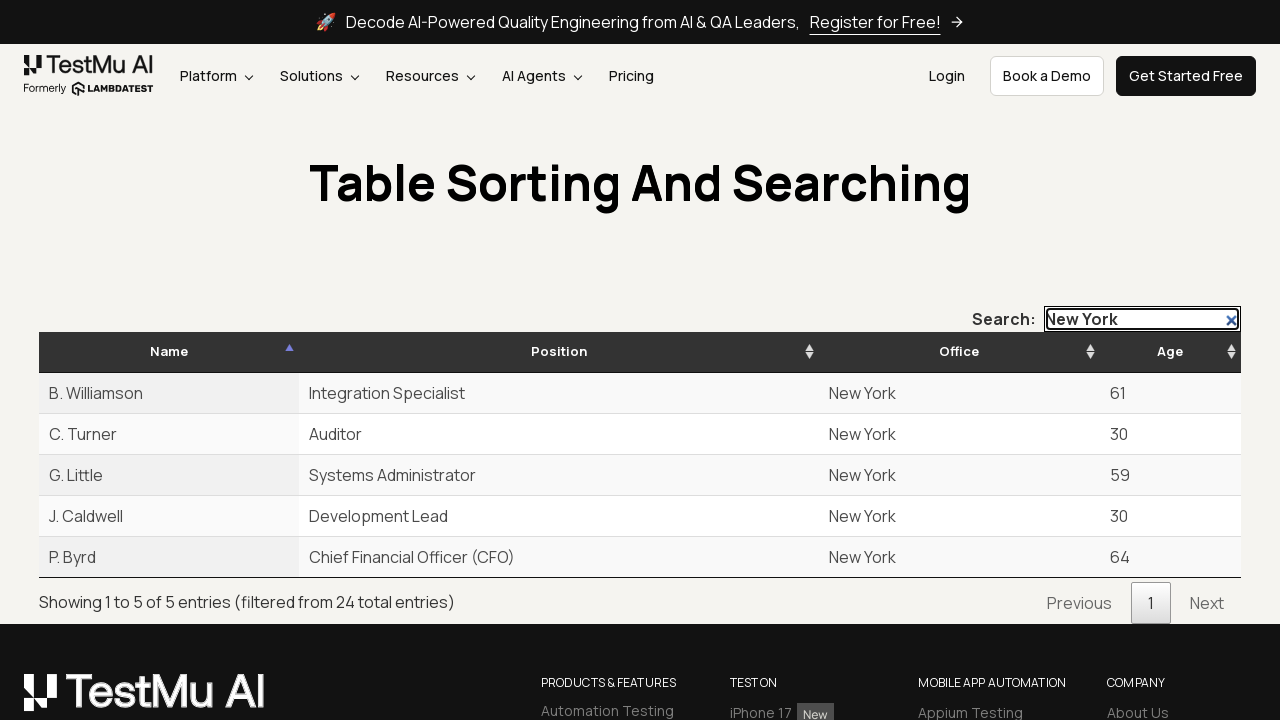

Validated that exactly 5 matching rows are displayed
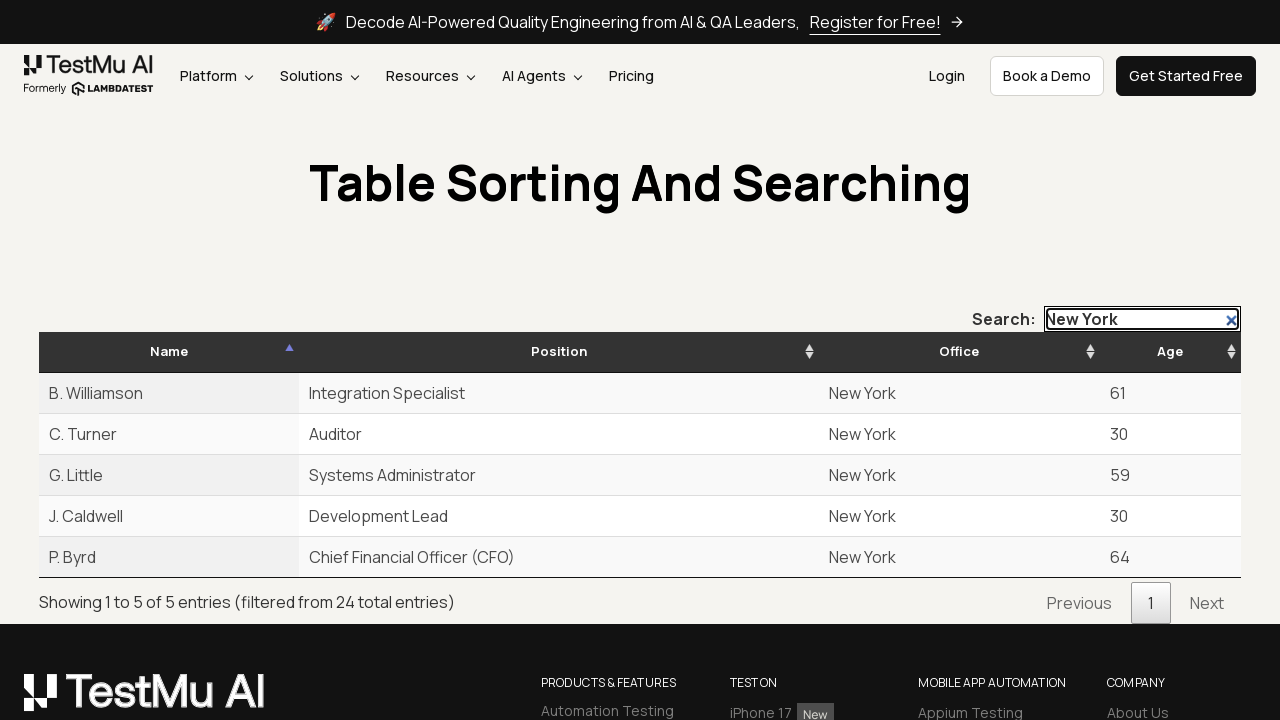

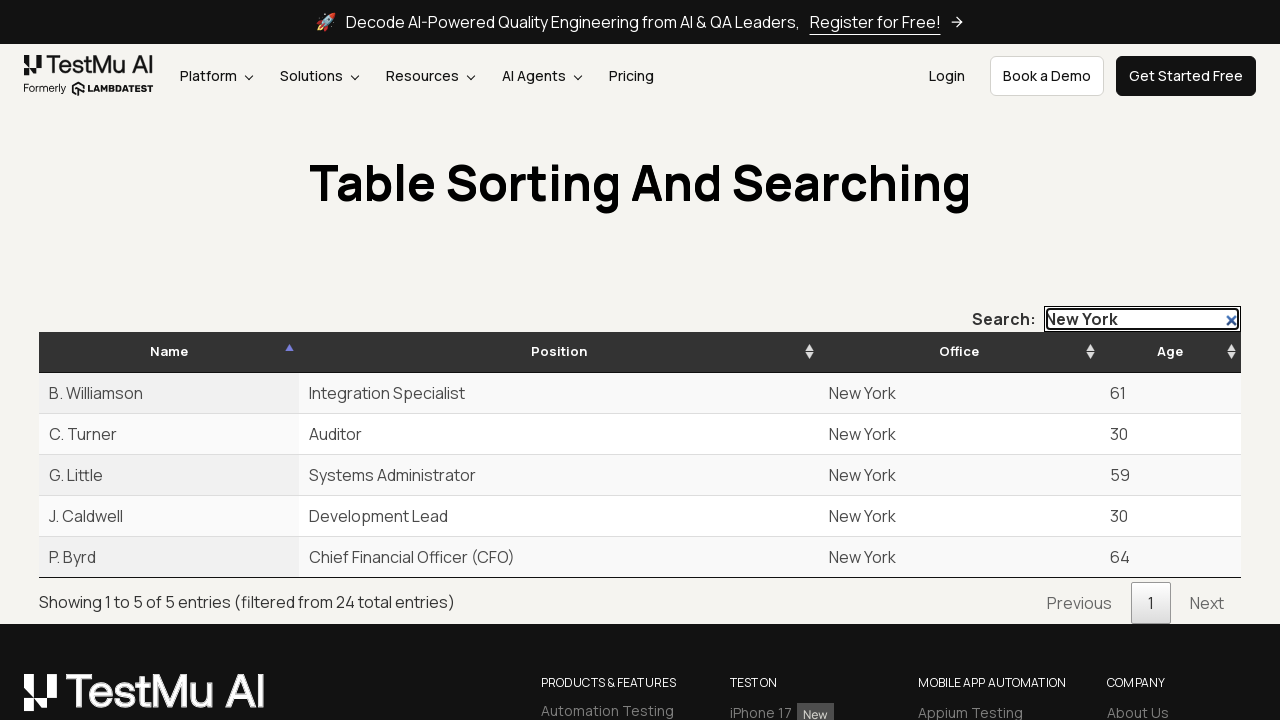